Navigates to the t-shirts category page and clicks on a specific product item to view its details

Starting URL: https://www.thesouledstore.com/explore/t-shirts

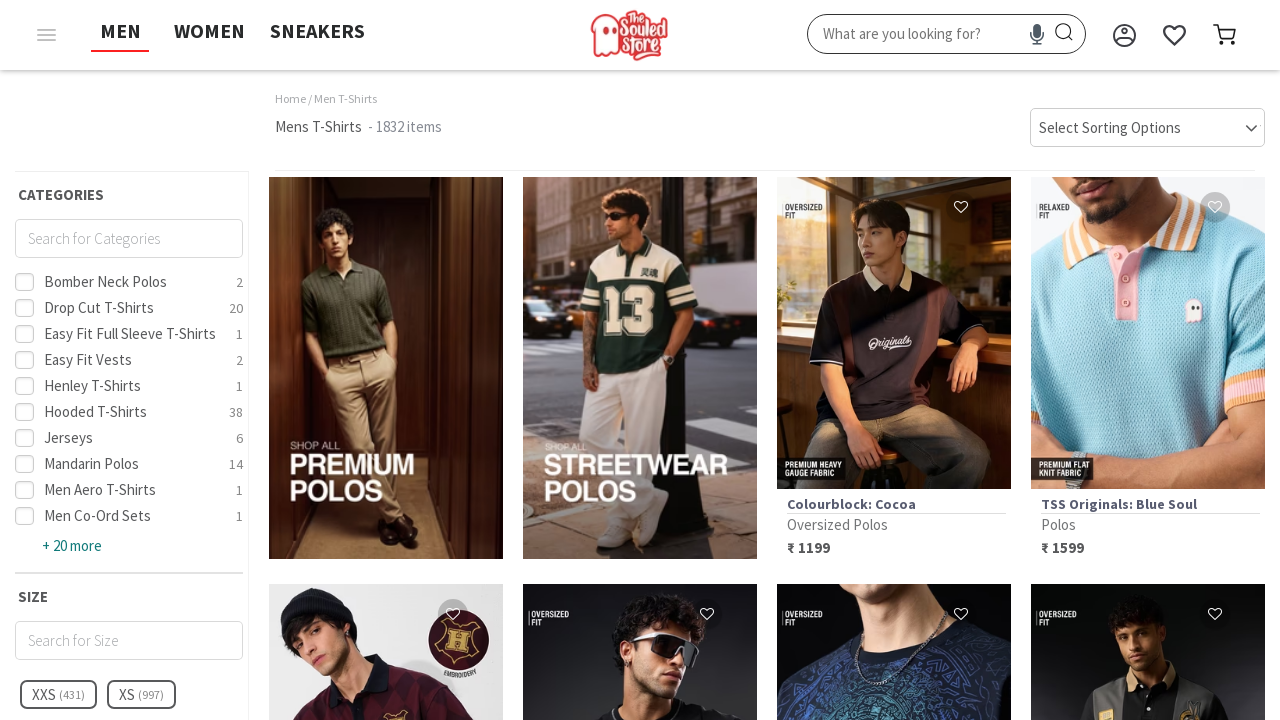

Product listing loaded on t-shirts category page
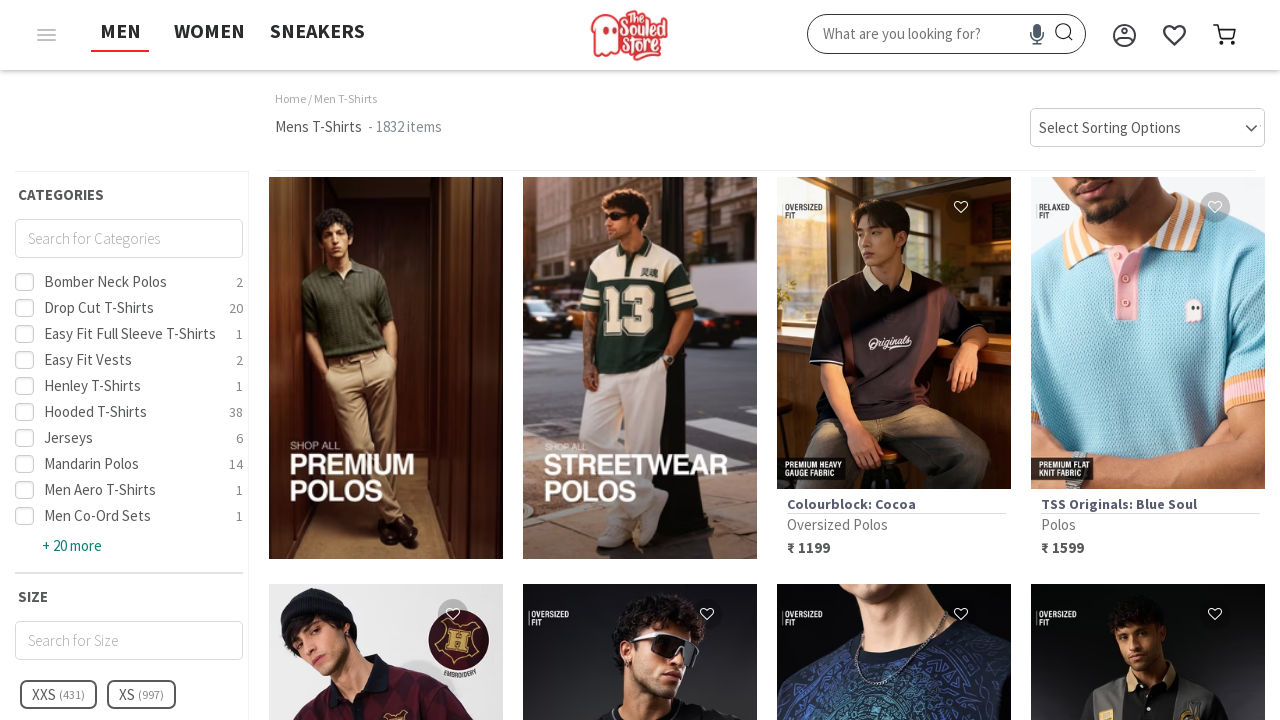

Clicked on a specific product item to view its details at (386, 368) on [id^='productlist-'] a
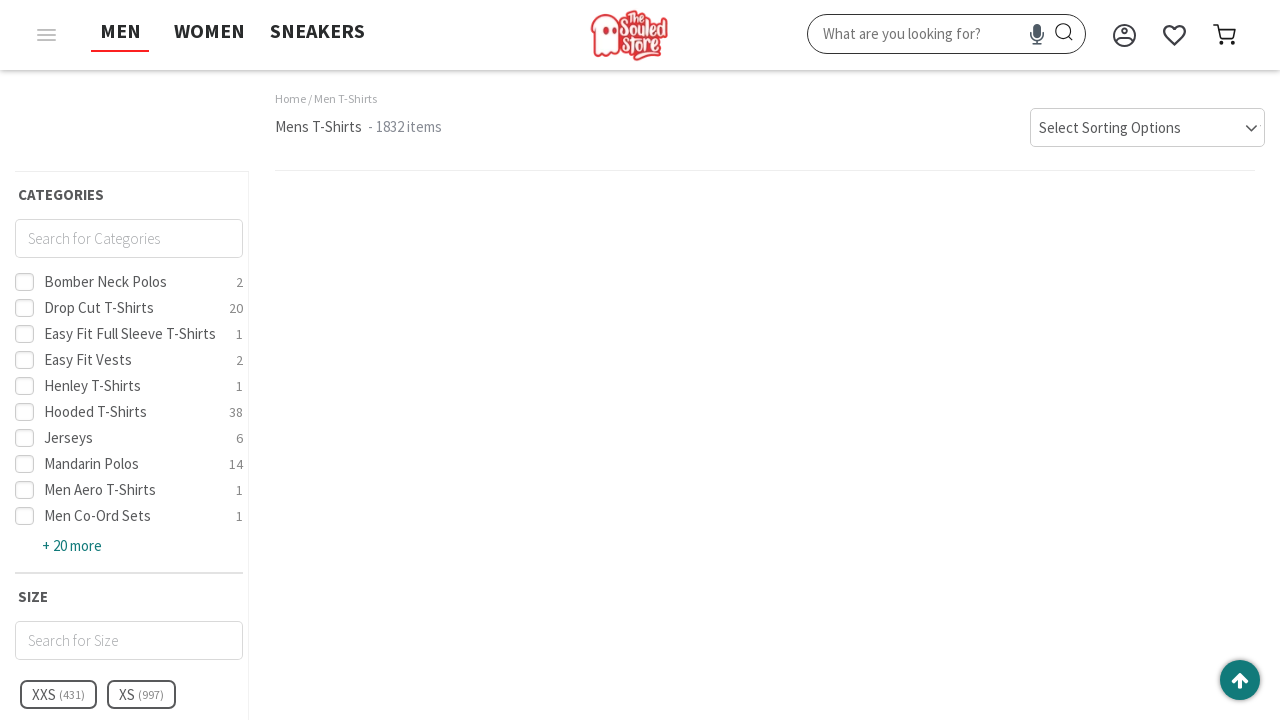

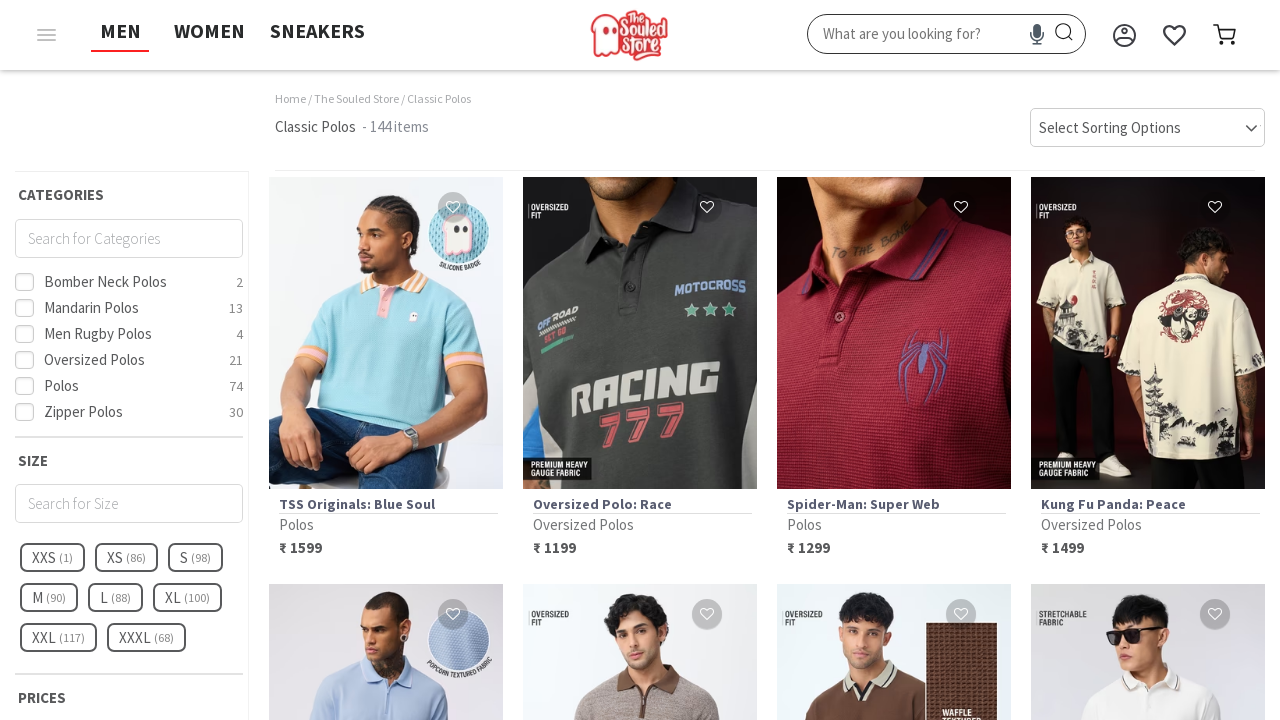